Tests marking all todo items as completed using the toggle-all checkbox.

Starting URL: https://demo.playwright.dev/todomvc

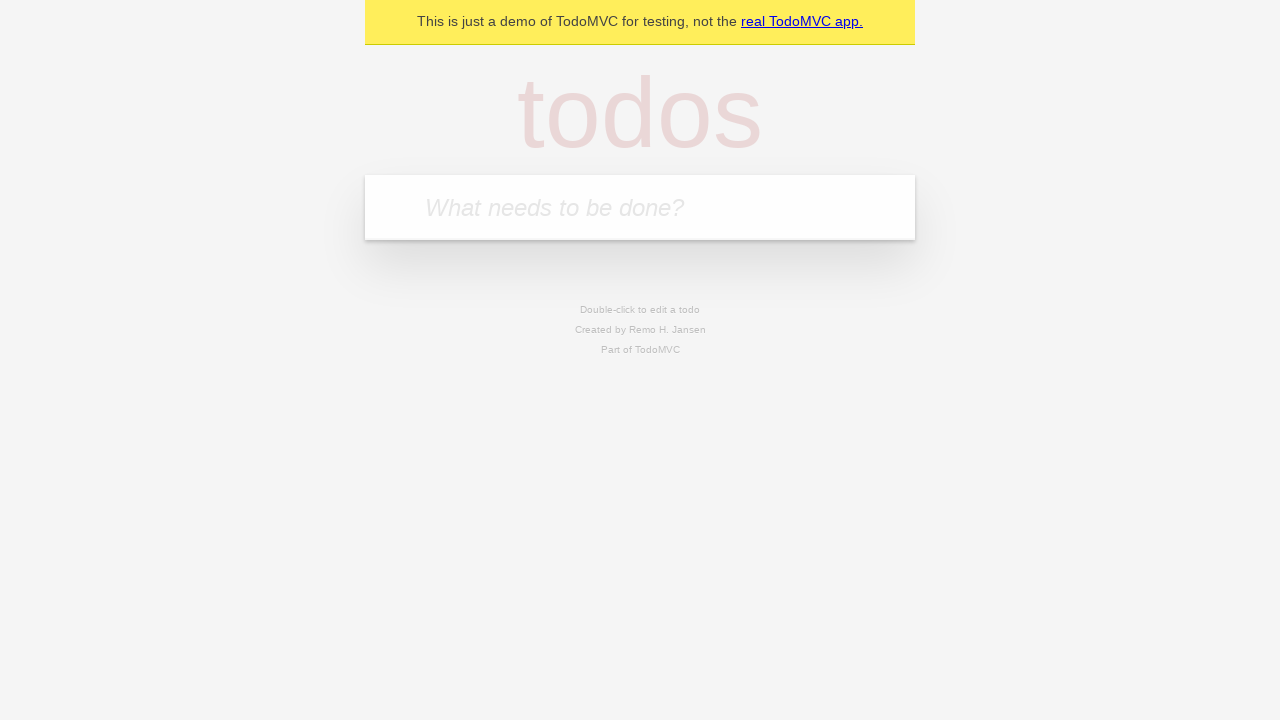

Filled first todo input with 'buy some cheese' on .new-todo
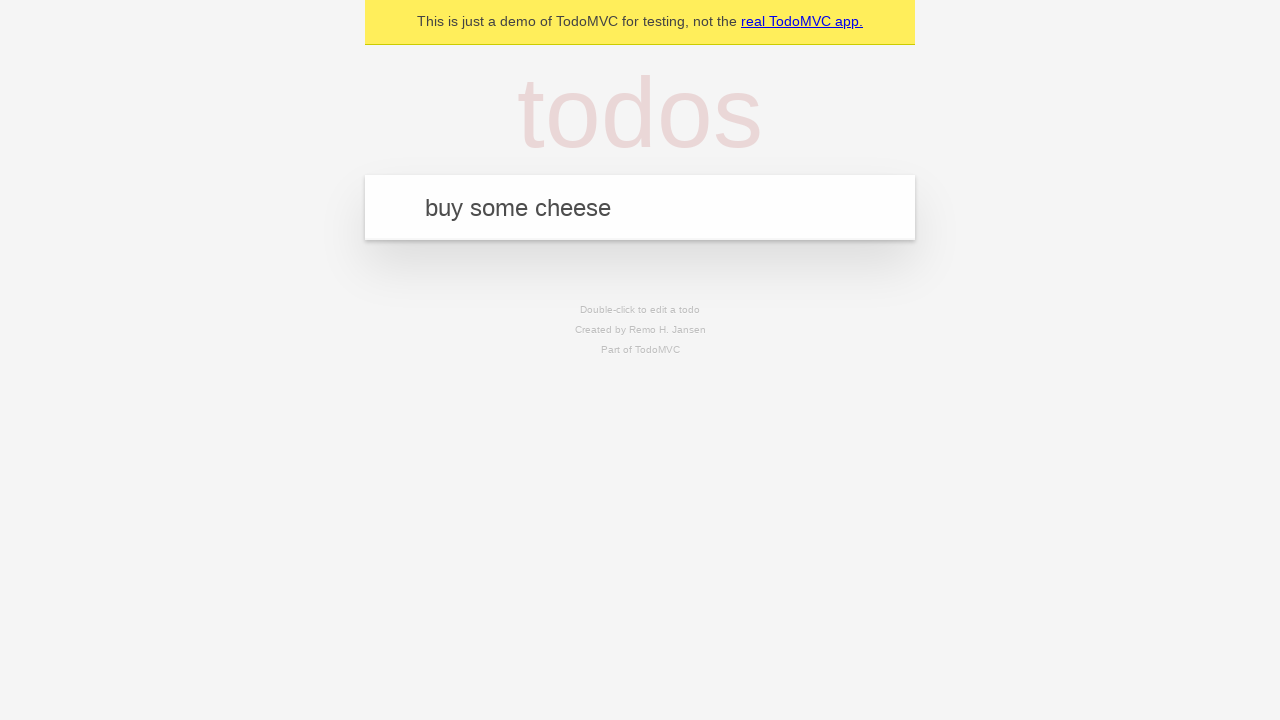

Pressed Enter to create first todo item on .new-todo
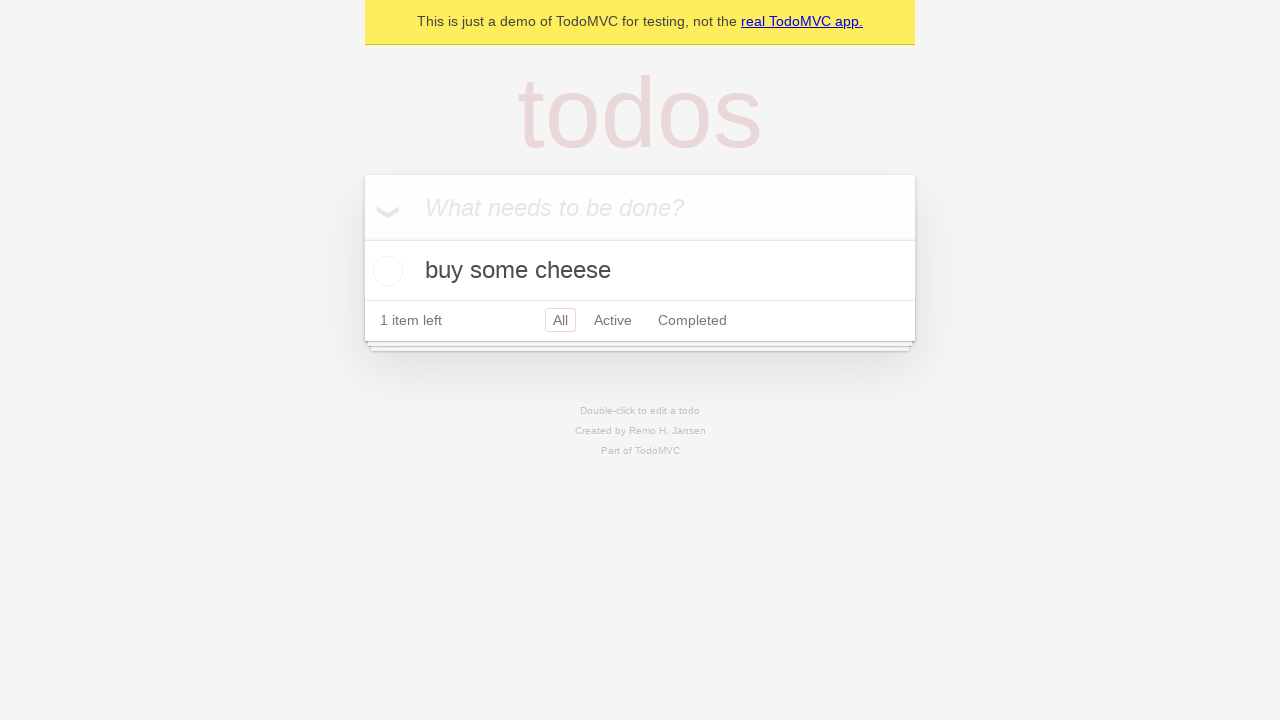

Filled second todo input with 'feed the cat' on .new-todo
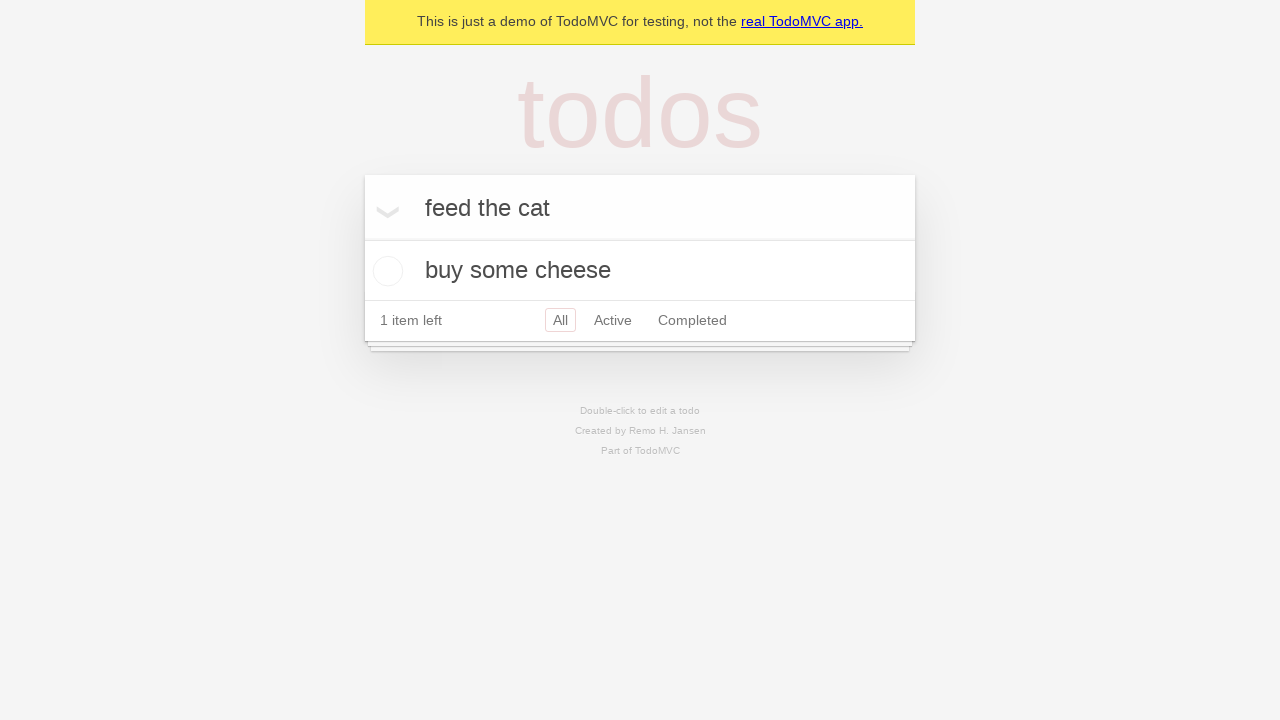

Pressed Enter to create second todo item on .new-todo
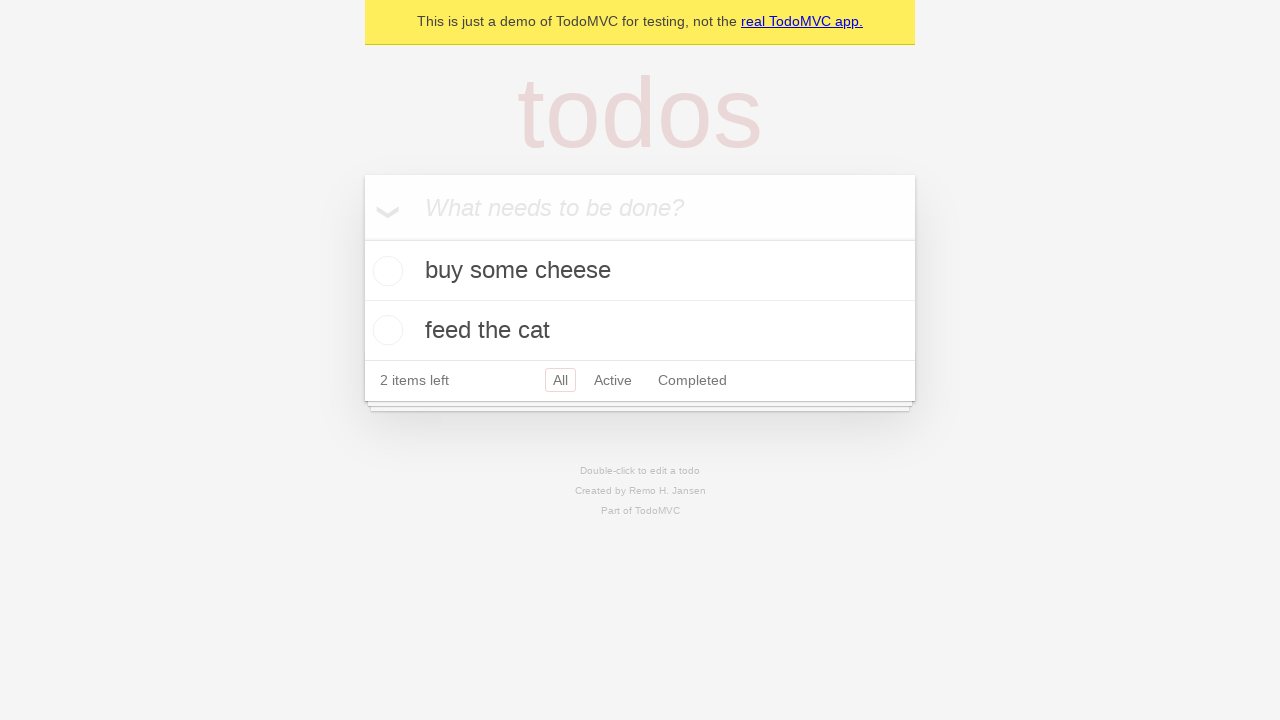

Filled third todo input with 'book a doctors appointment' on .new-todo
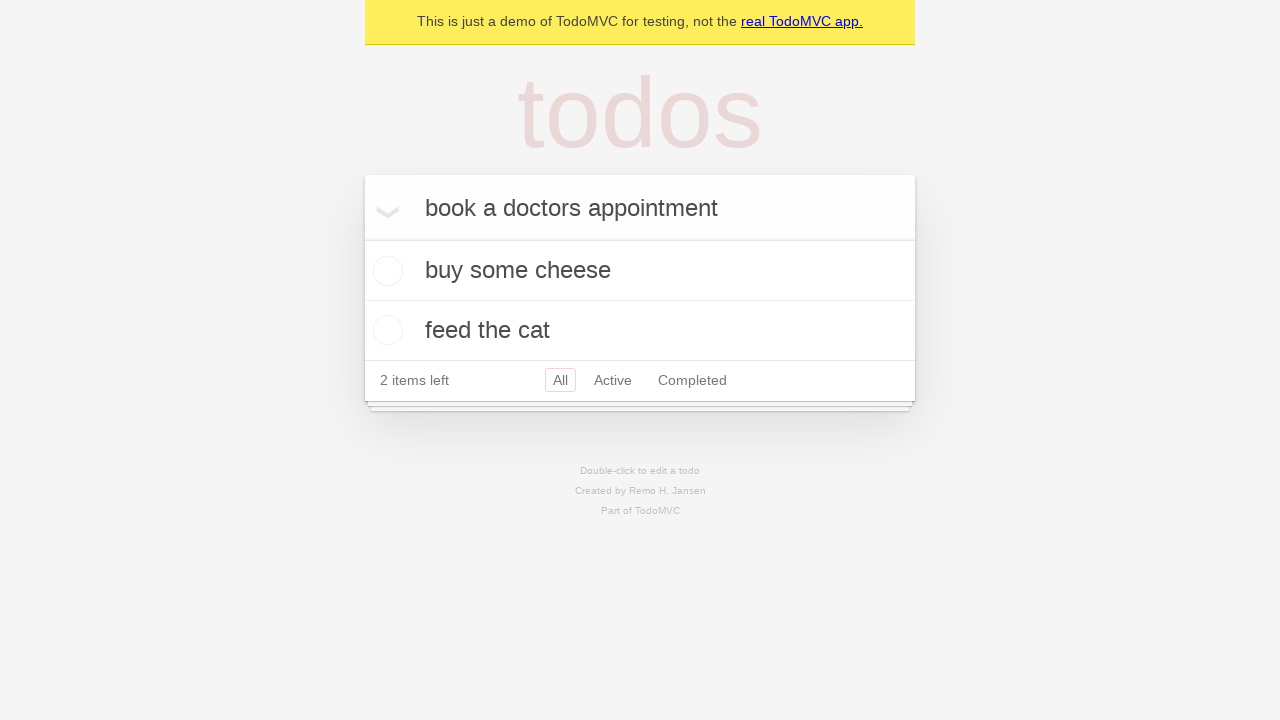

Pressed Enter to create third todo item on .new-todo
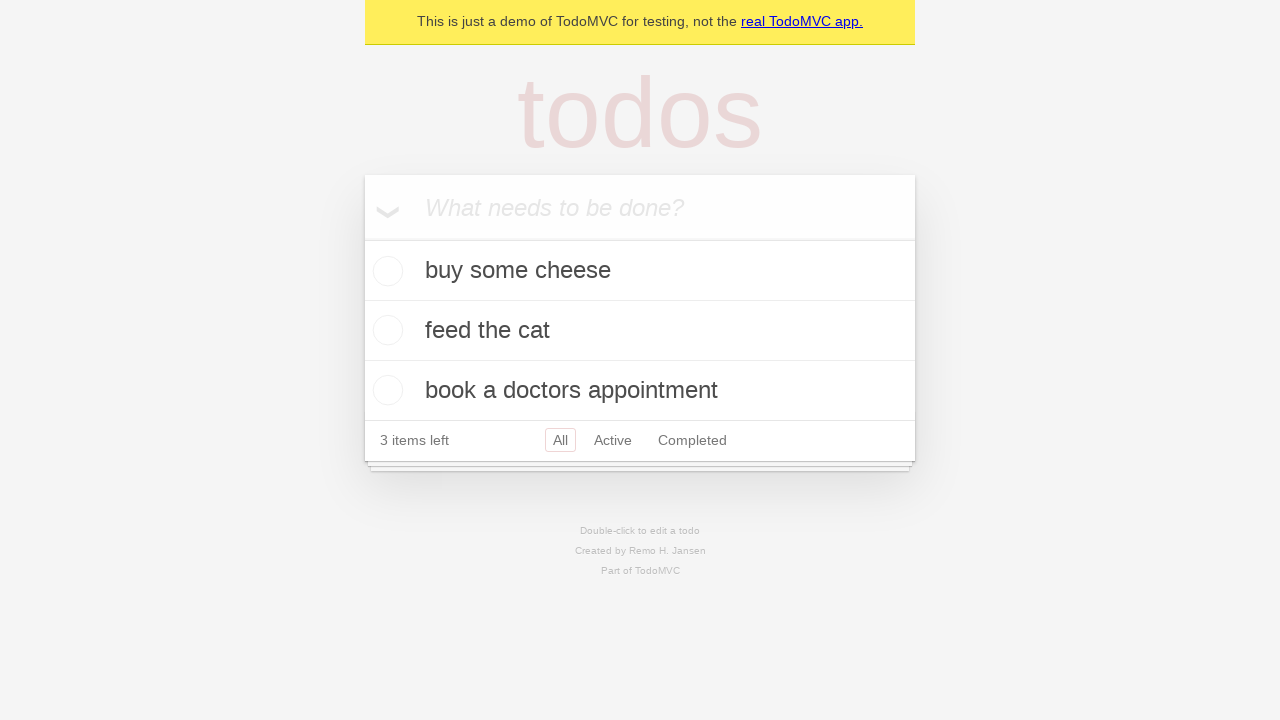

Checked toggle-all checkbox to mark all items as completed at (362, 238) on .toggle-all
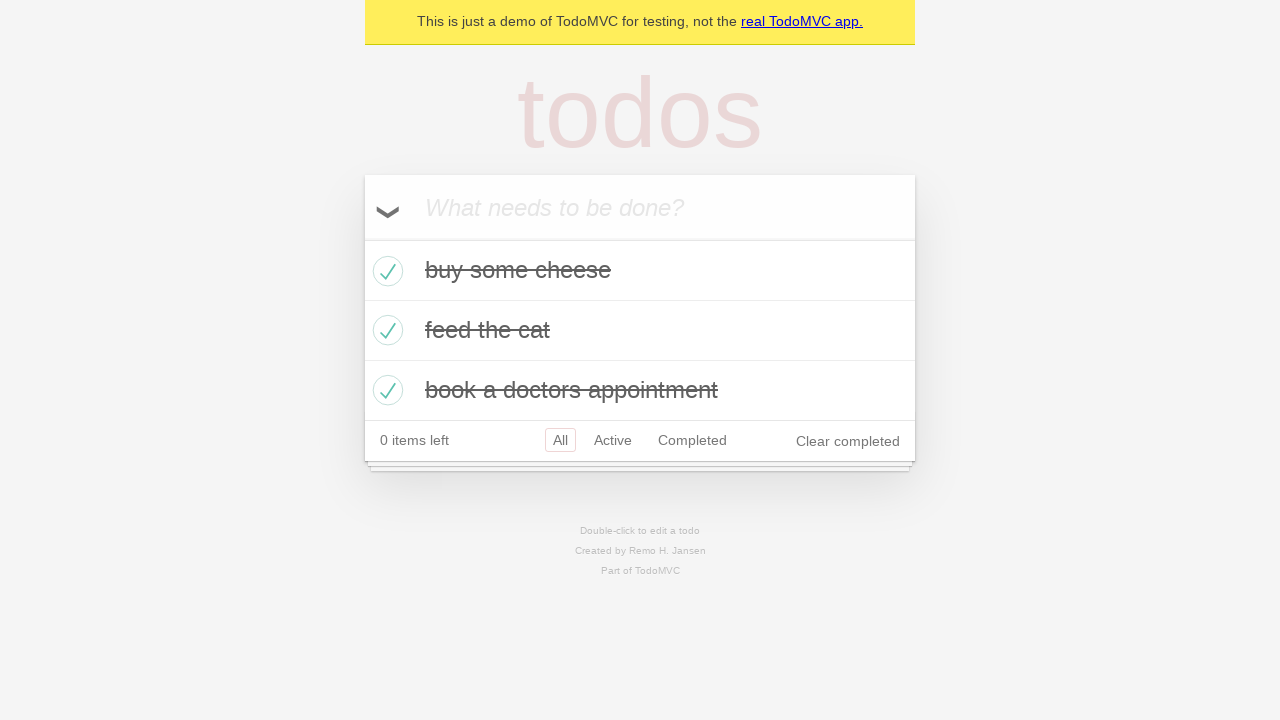

Verified completed todo items are displayed with completed class
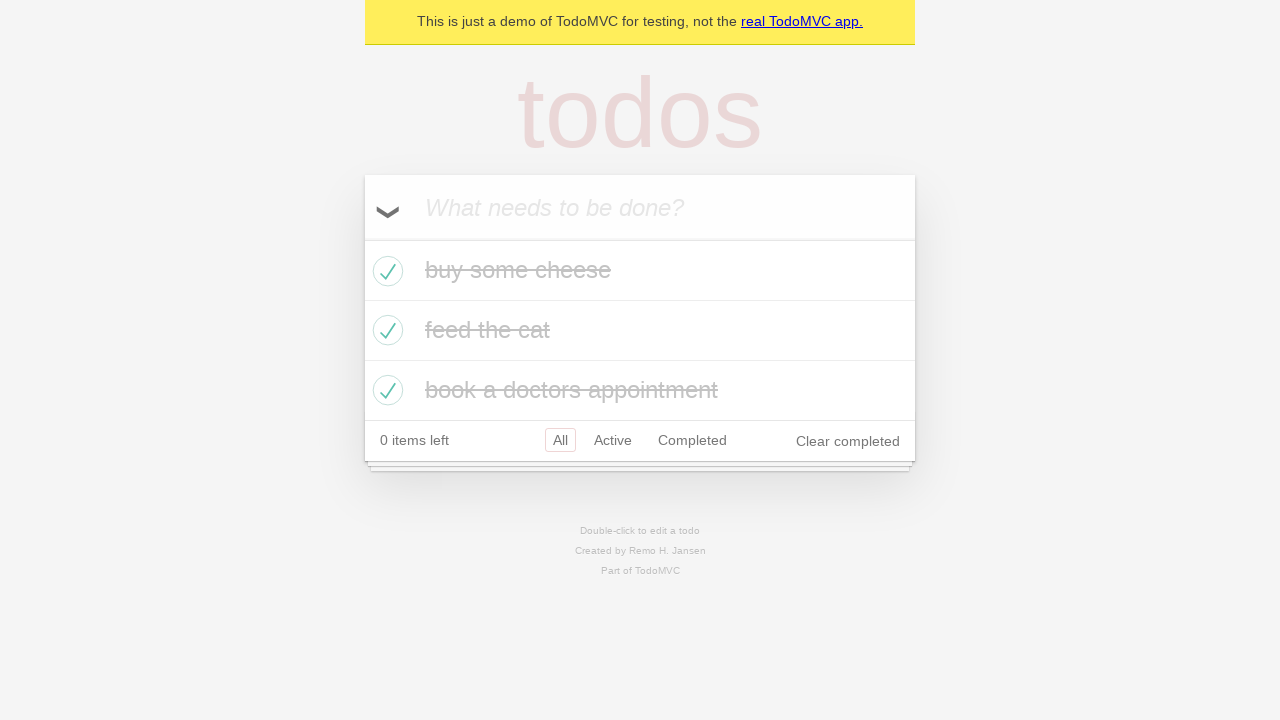

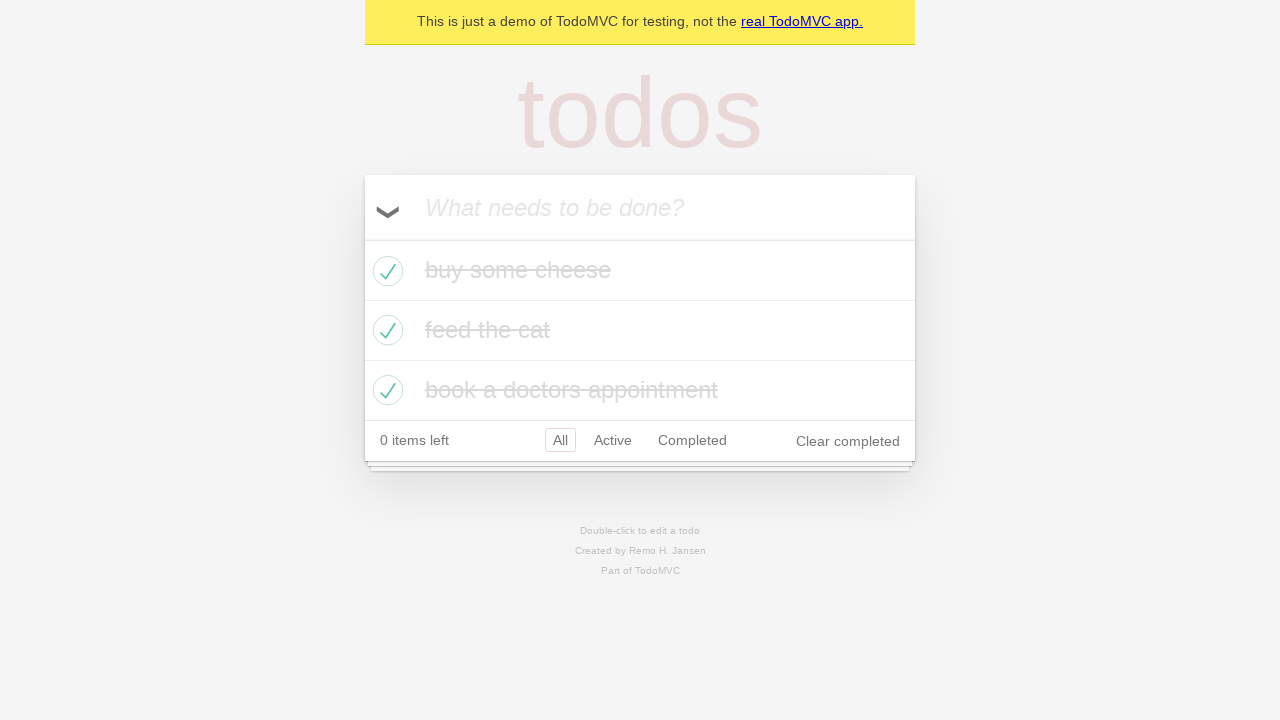